Tests various JavaScript alert handling including accepting alerts, dismissing confirm dialogs, entering text in prompt dialogs, and clicking a modern alert button

Starting URL: https://letcode.in/alert

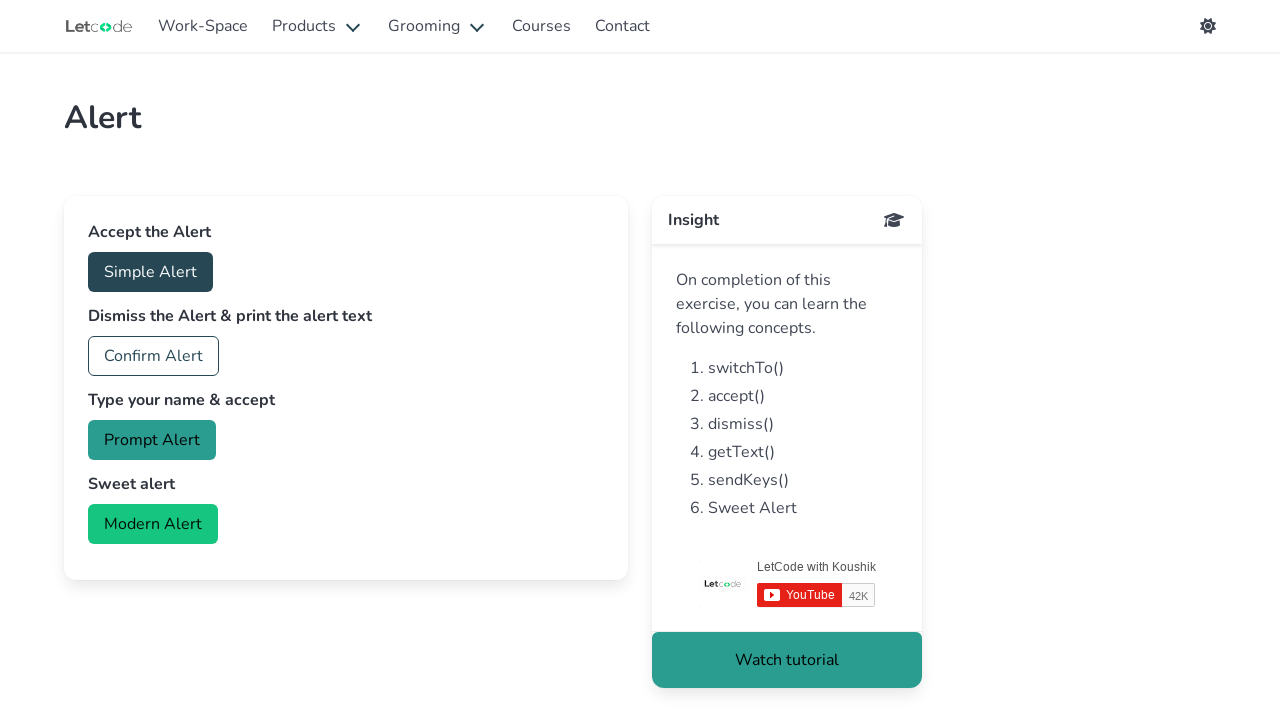

Clicked accept button to trigger simple alert at (150, 272) on button#accept
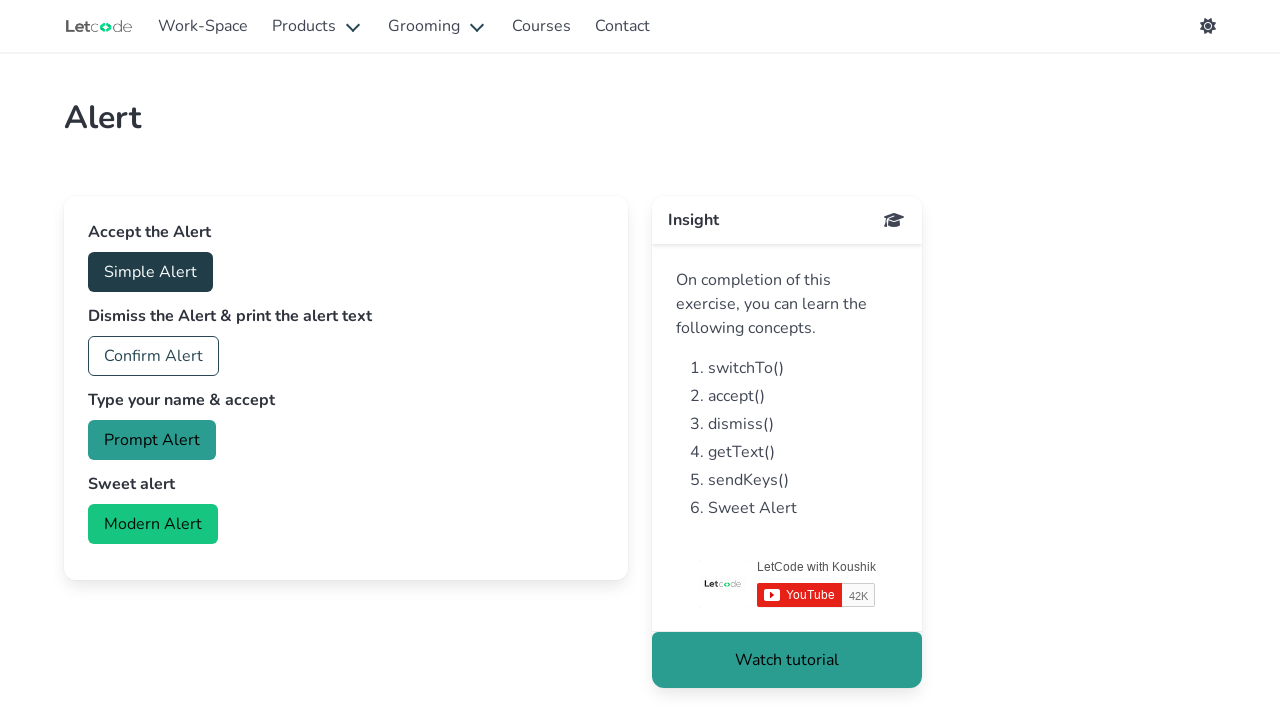

Set up dialog handler to accept alerts
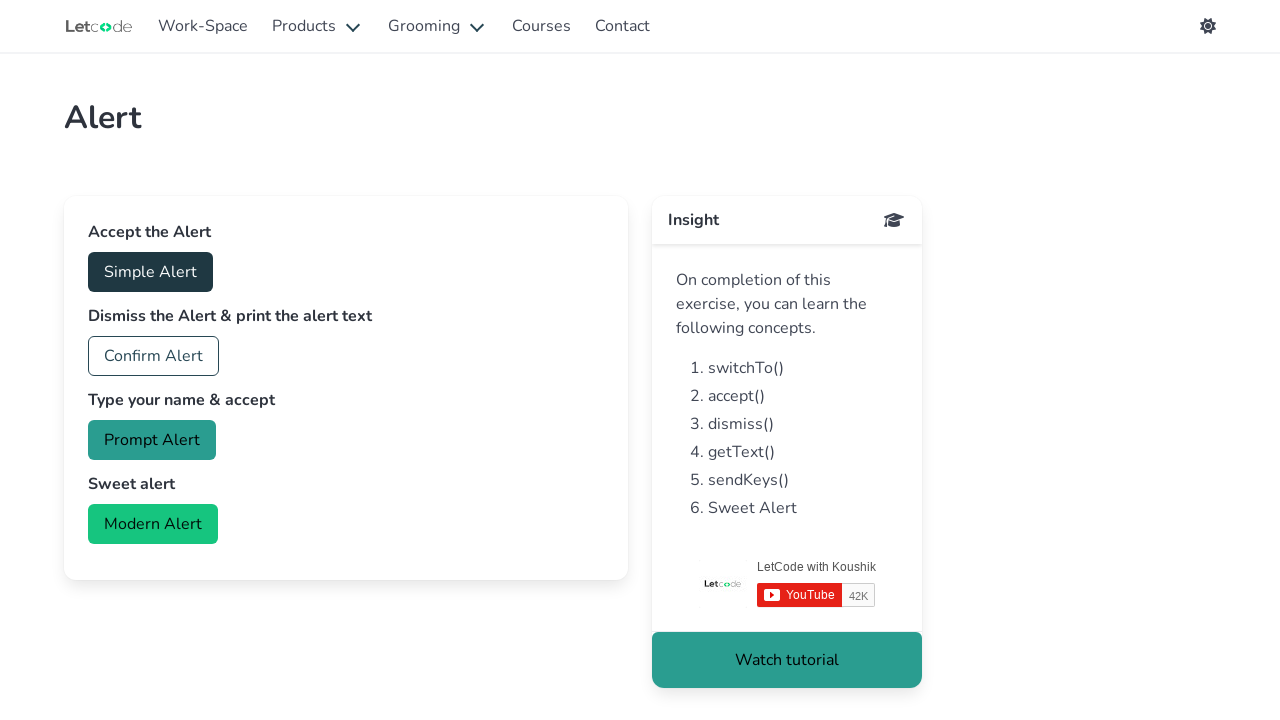

Waited 500ms for alert to be processed
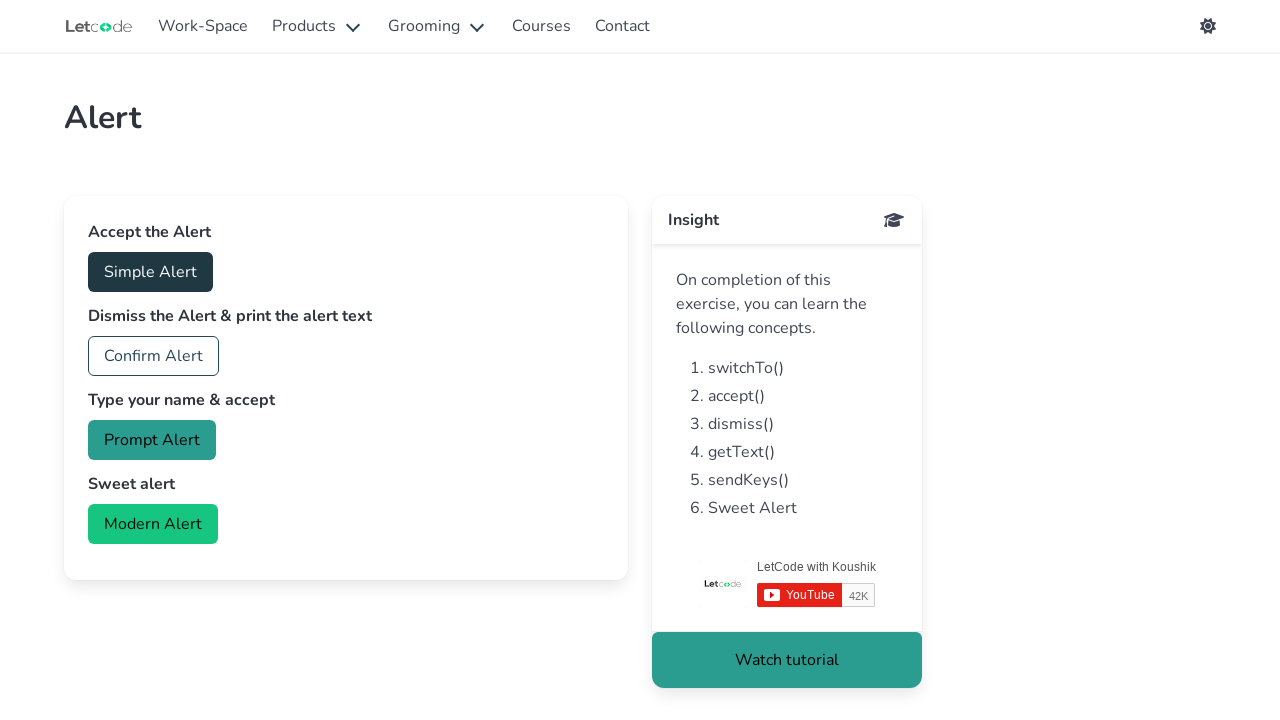

Clicked confirm button to trigger confirm dialog at (154, 356) on button#confirm
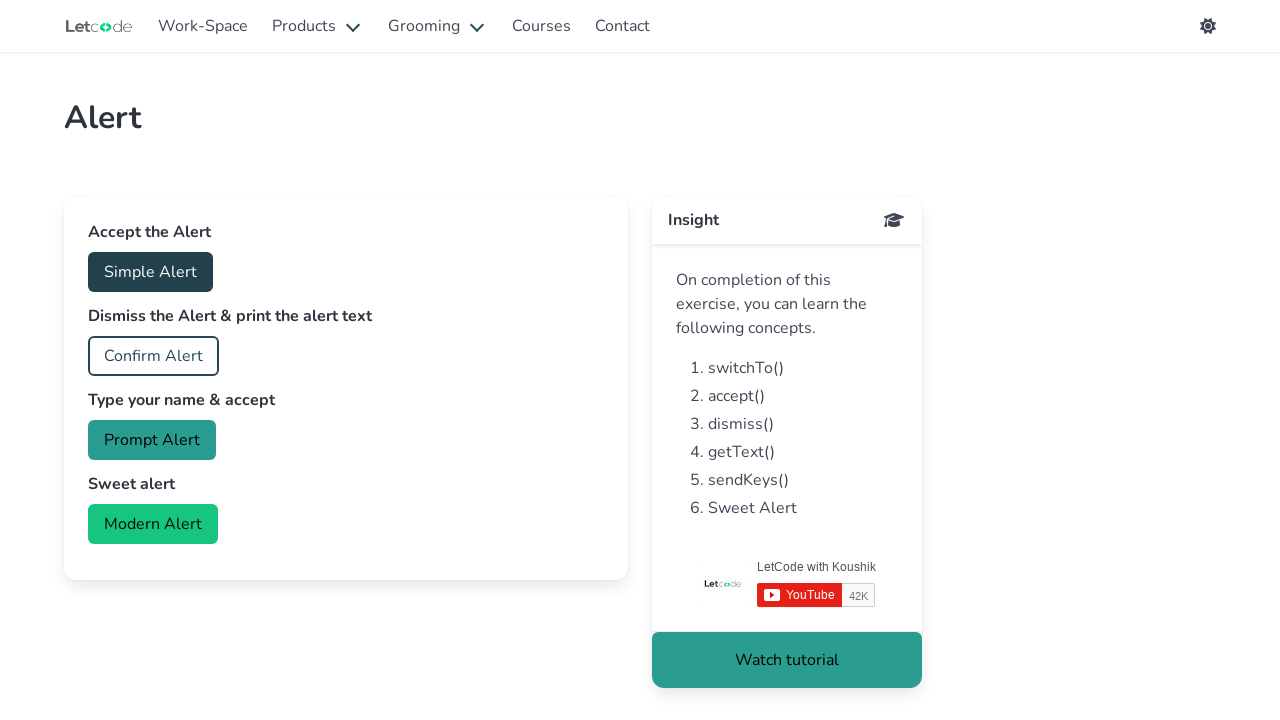

Set up dialog handler to dismiss confirm dialogs
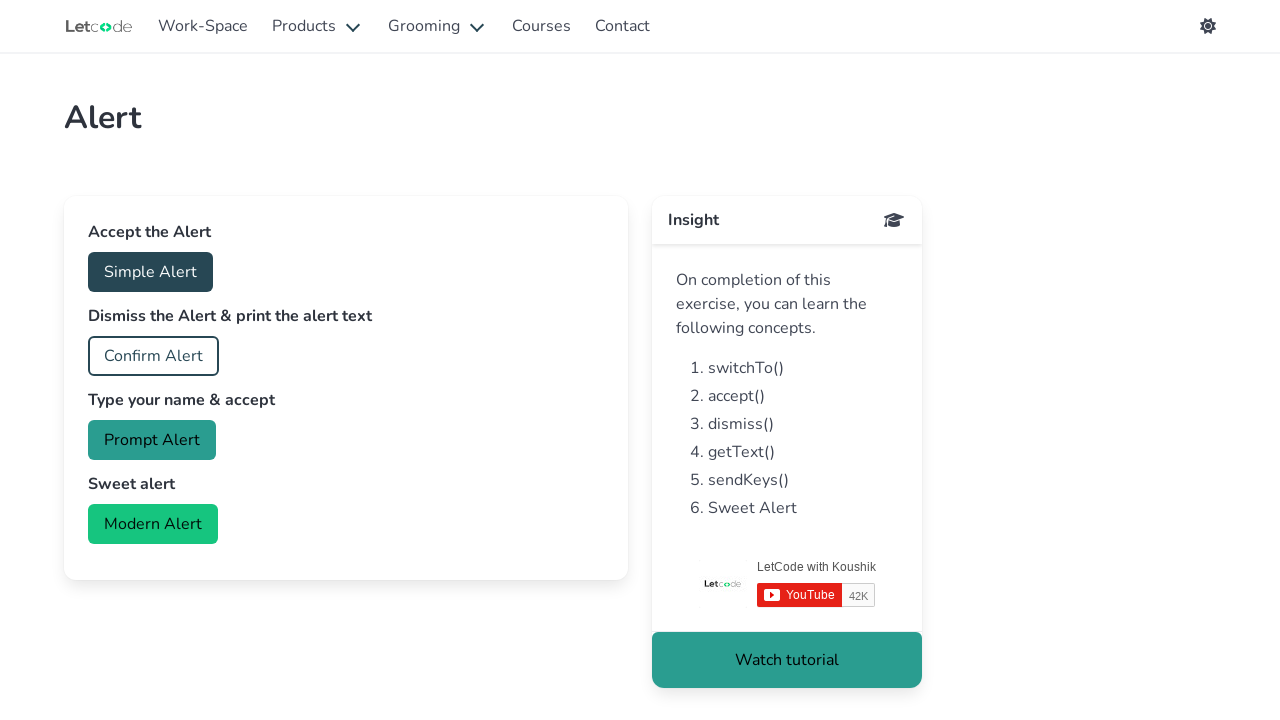

Waited 500ms for confirm dialog to be processed
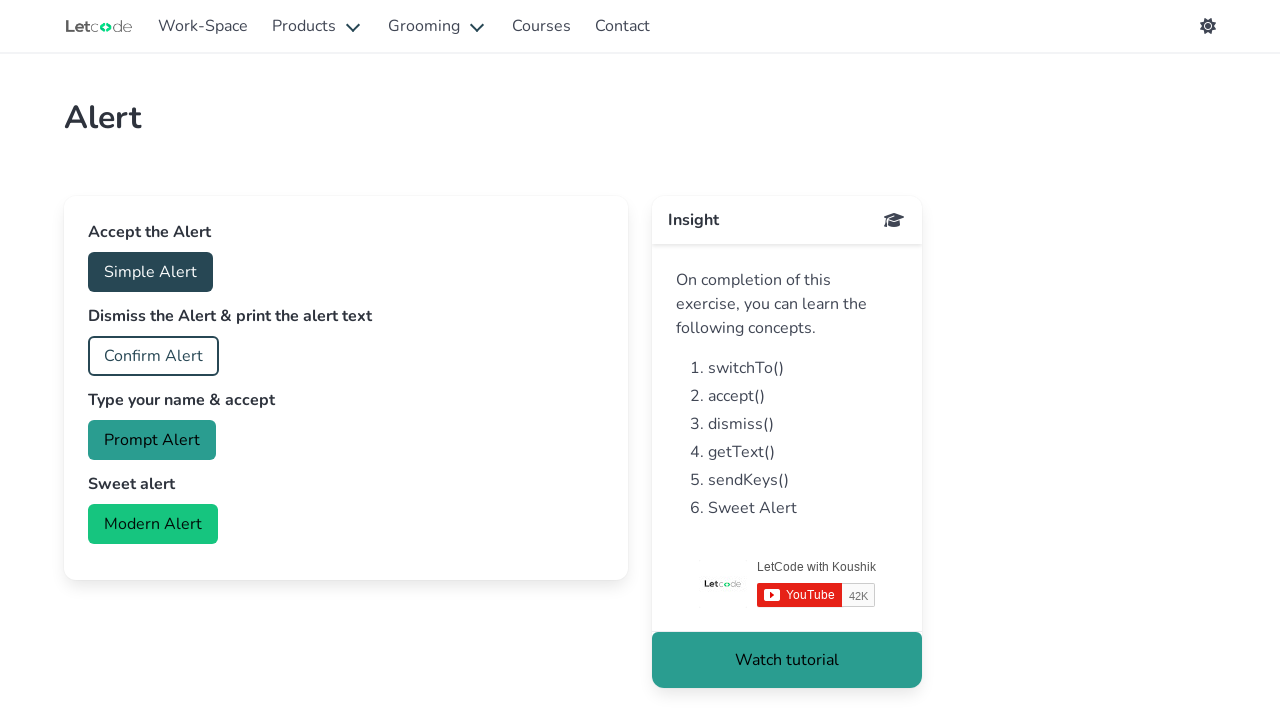

Clicked prompt button to trigger prompt dialog at (152, 440) on button#prompt
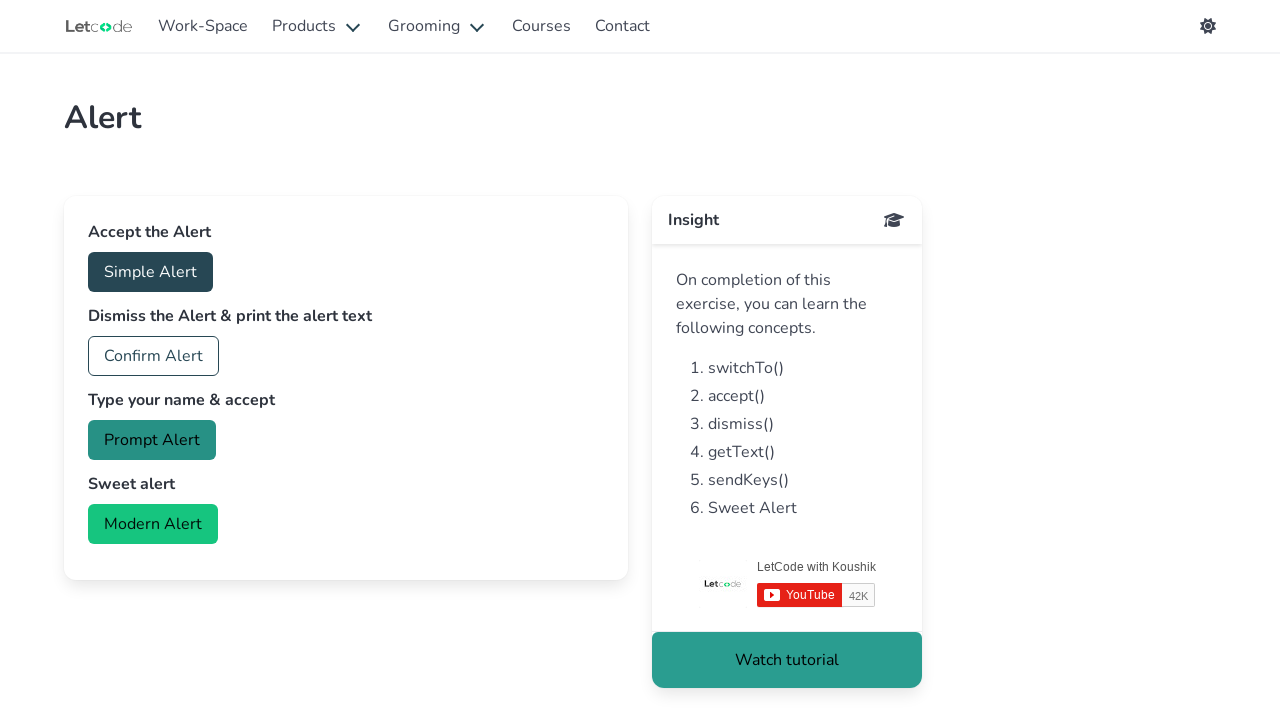

Set up dialog handler to accept prompt with text 'Monika Shinde'
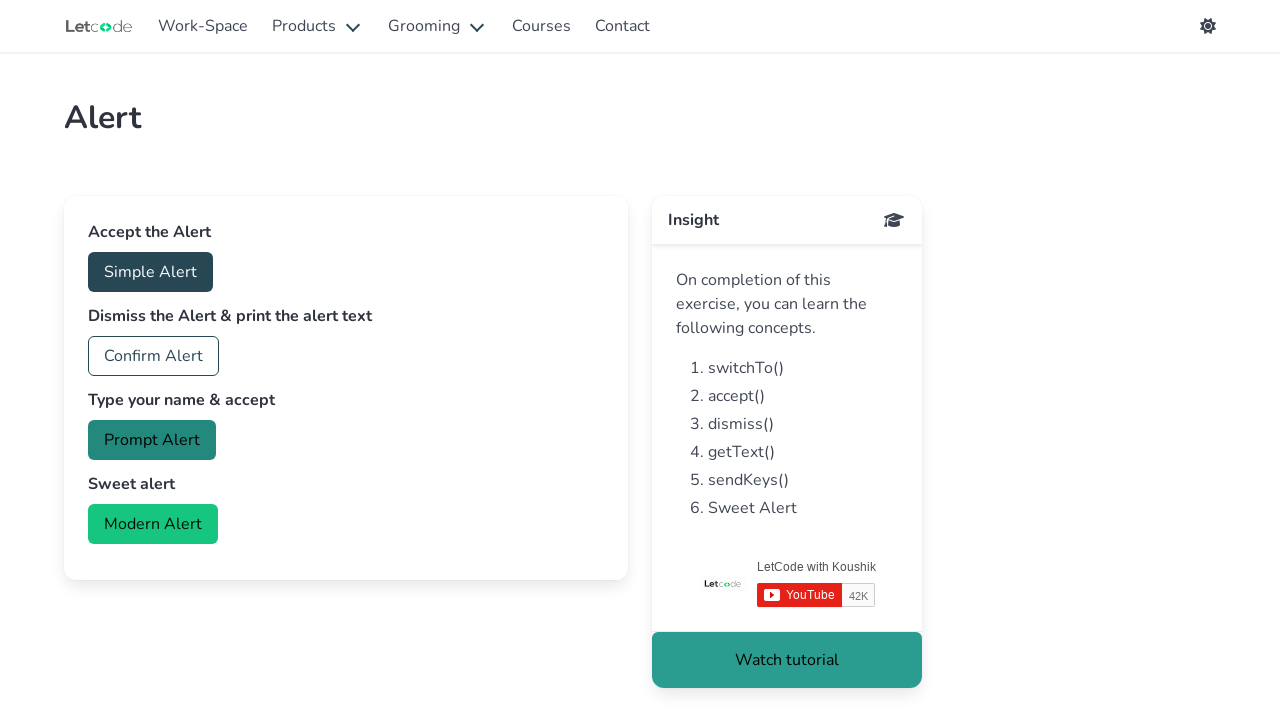

Waited 500ms for prompt dialog to be processed
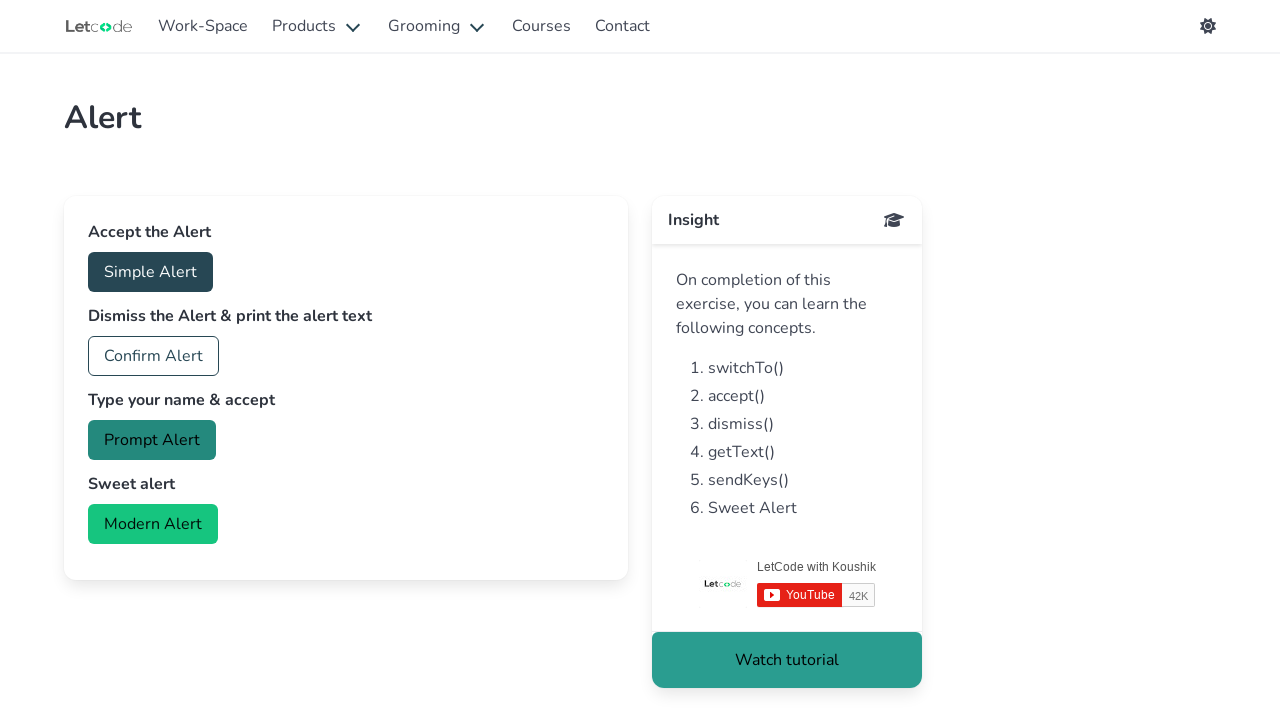

Clicked modern alert button at (153, 524) on button#modern
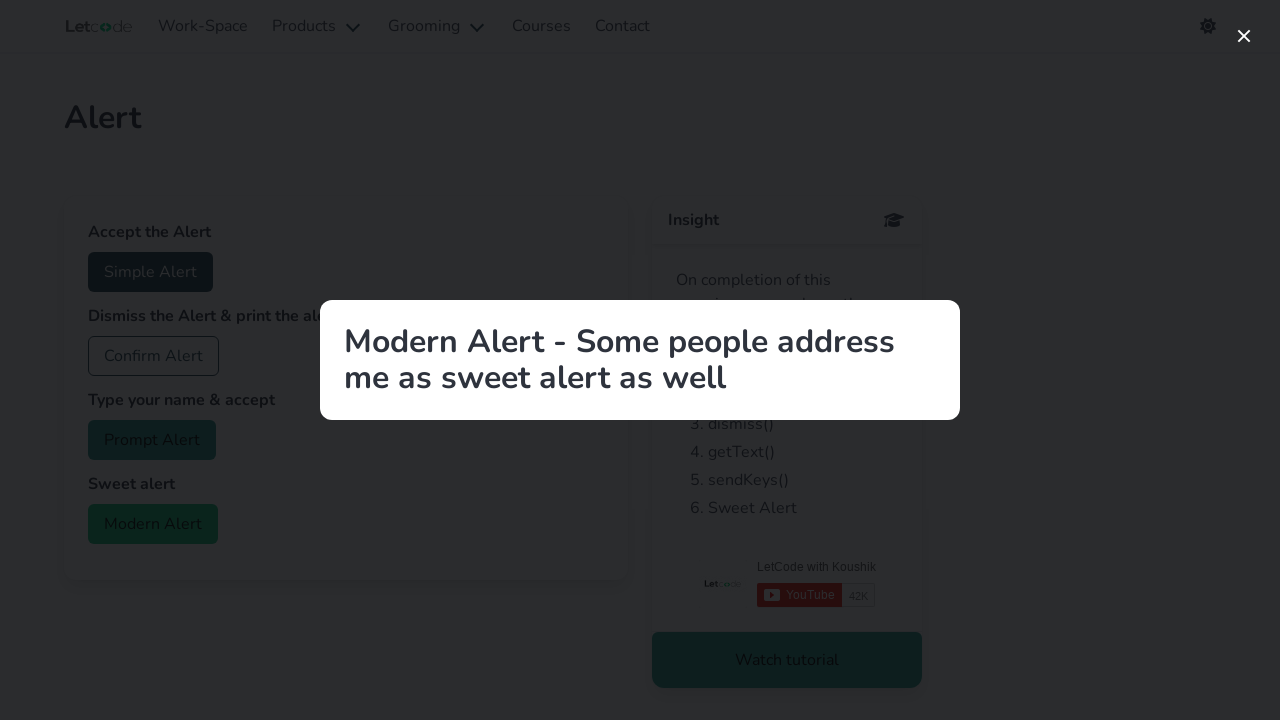

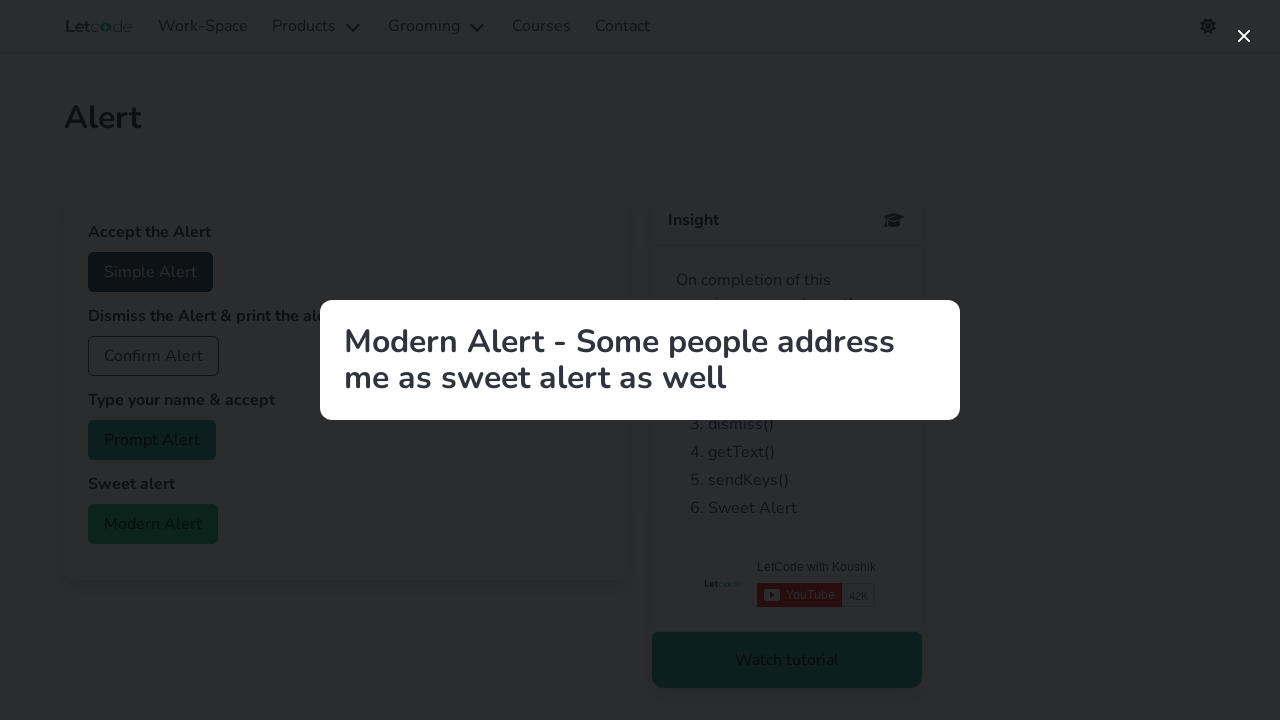